Navigates to Python.org and locates the search bar element to verify it exists and is accessible

Starting URL: http://www.python.org

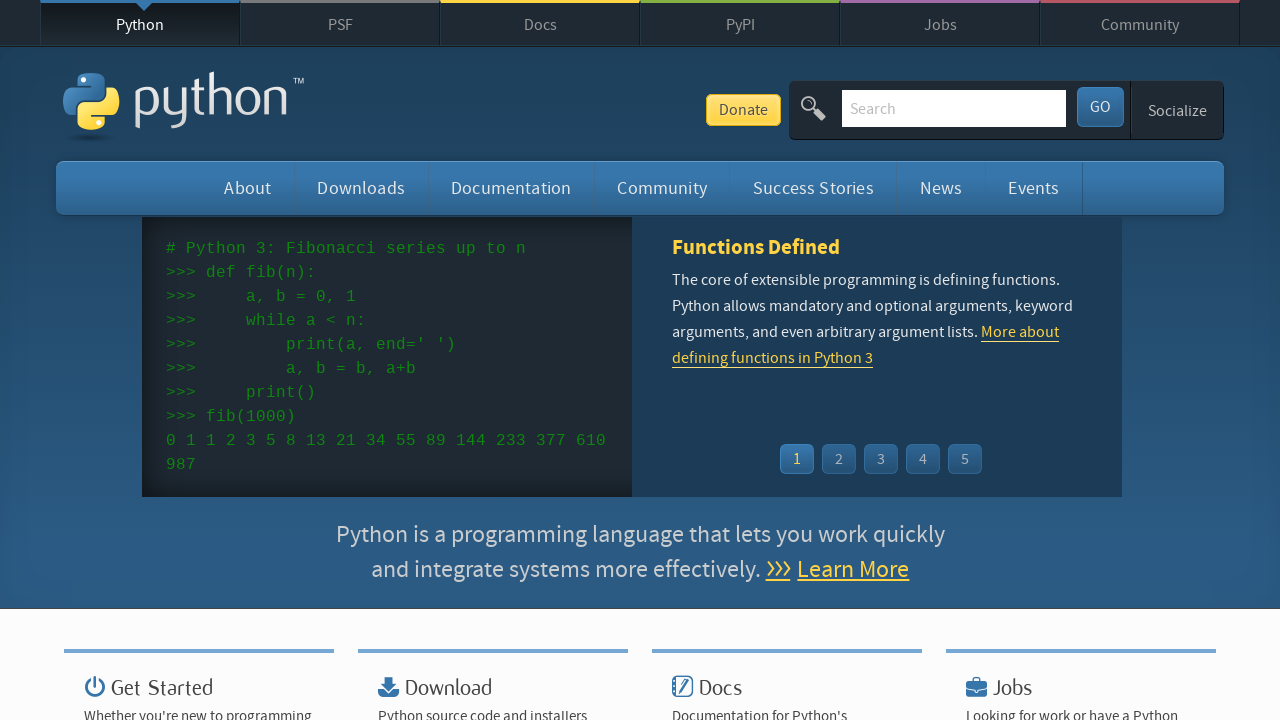

Navigated to Python.org
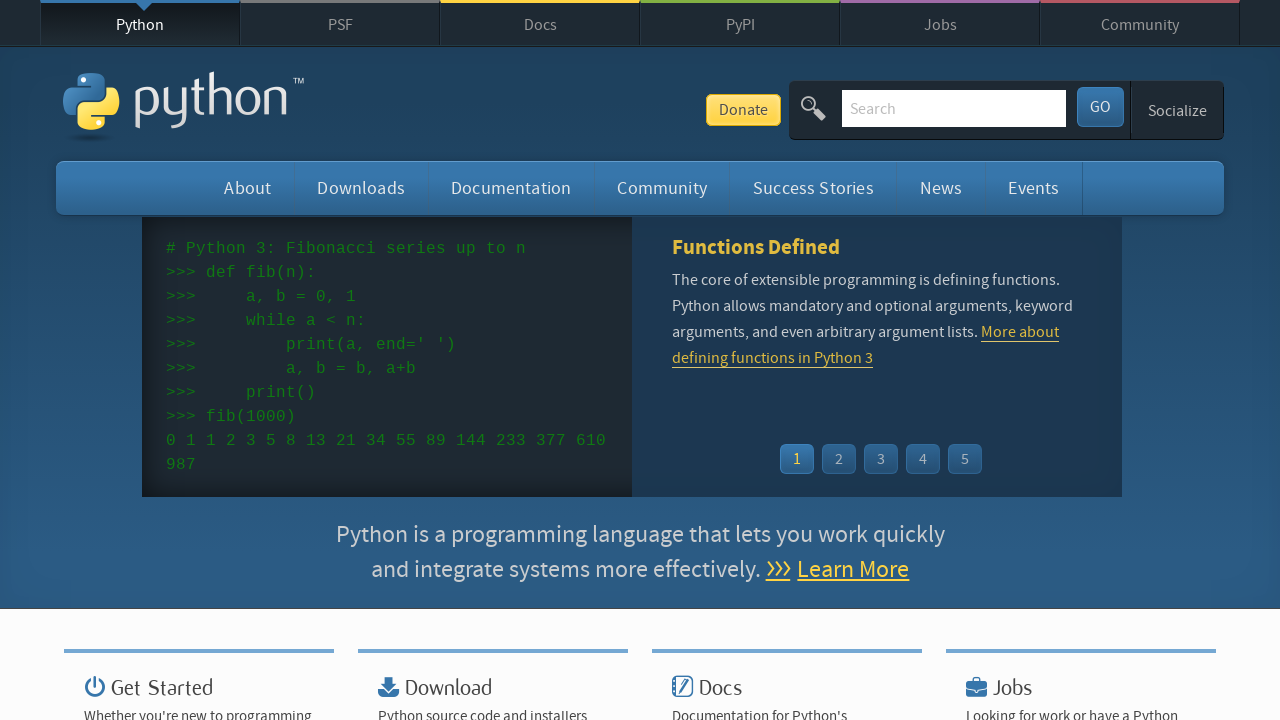

Located search bar element
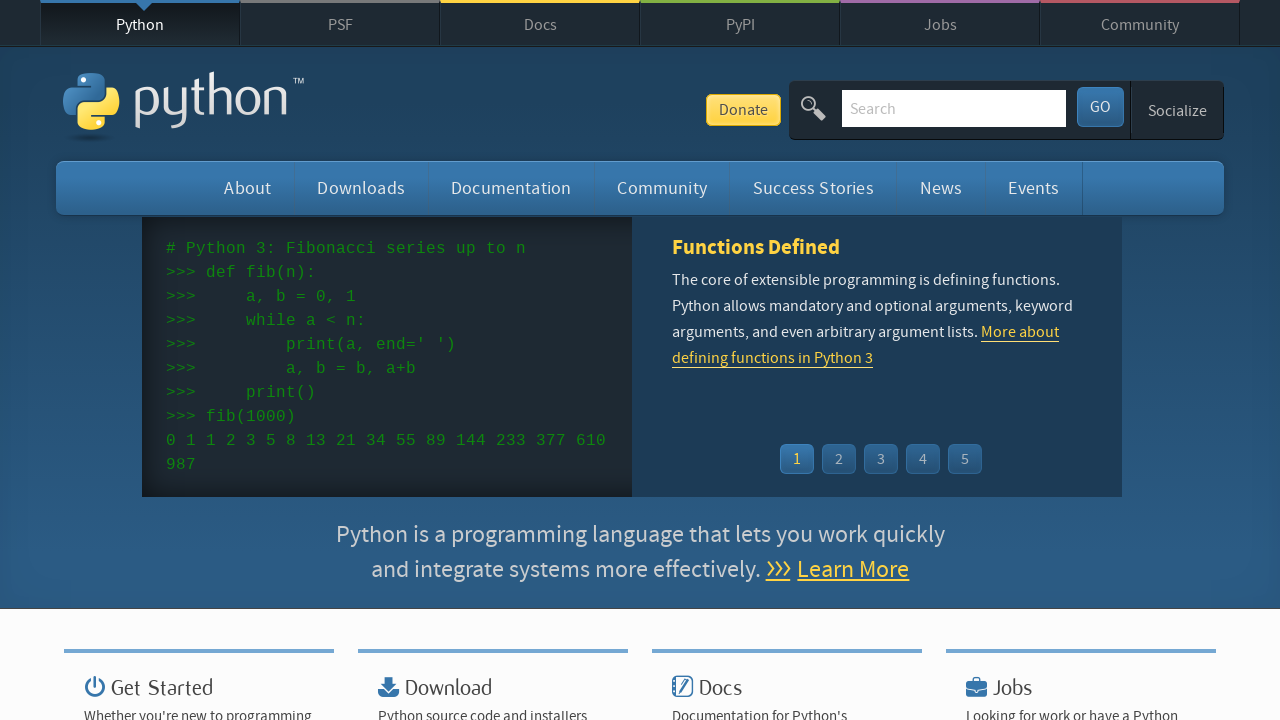

Search bar element is visible and accessible
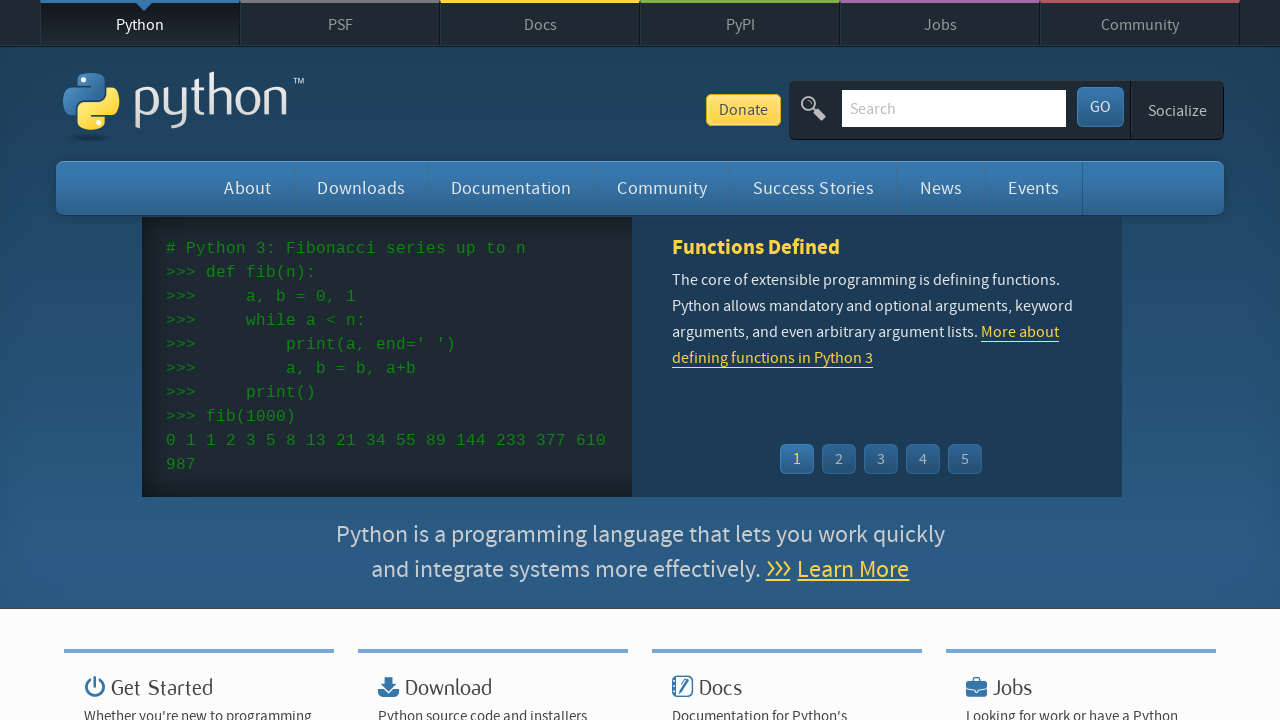

Retrieved search bar placeholder attribute: 'Search'
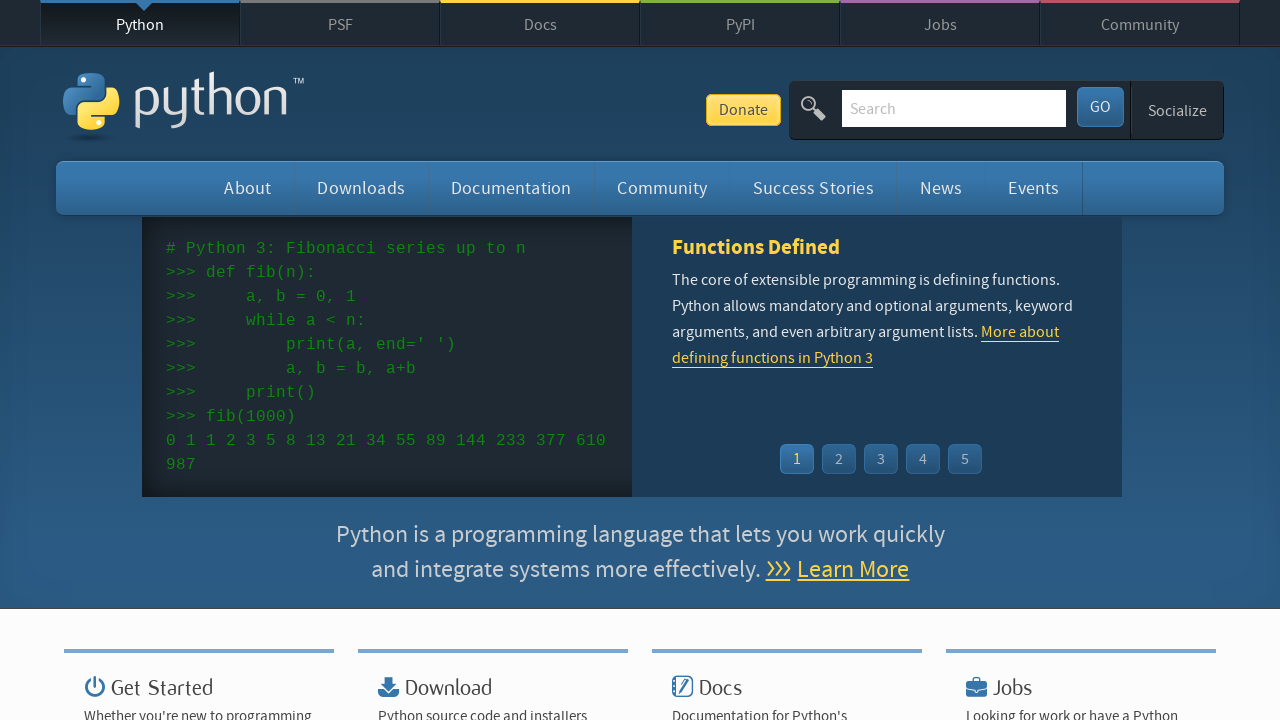

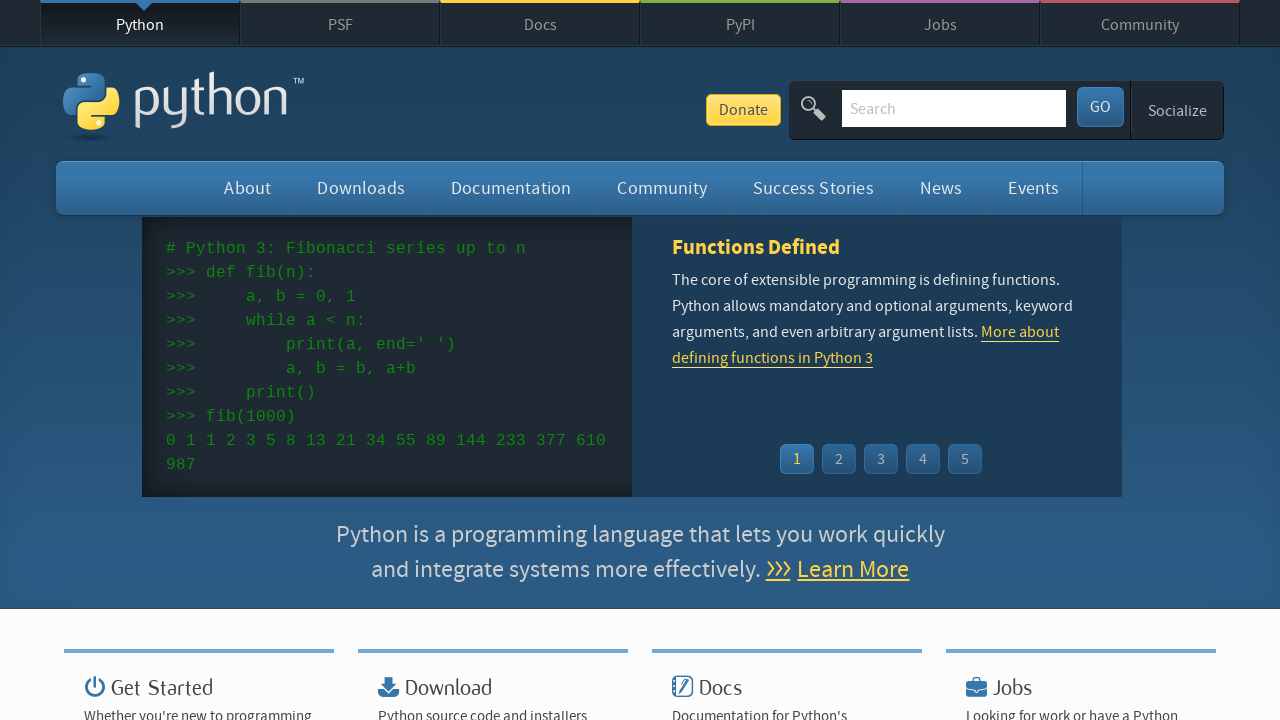